Tests a dynamic pricing page by waiting for a specific price to appear, then solving a math problem and submitting the answer

Starting URL: http://suninjuly.github.io/explicit_wait2.html

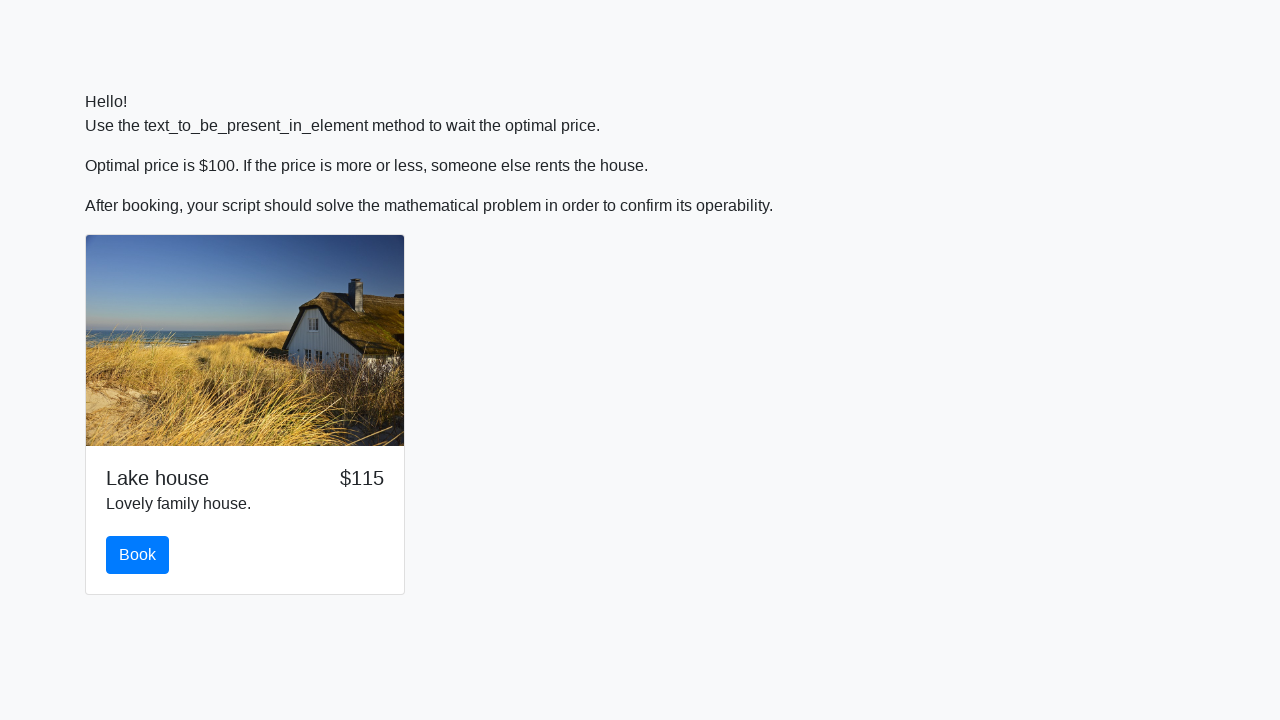

Waited for price to reach $100
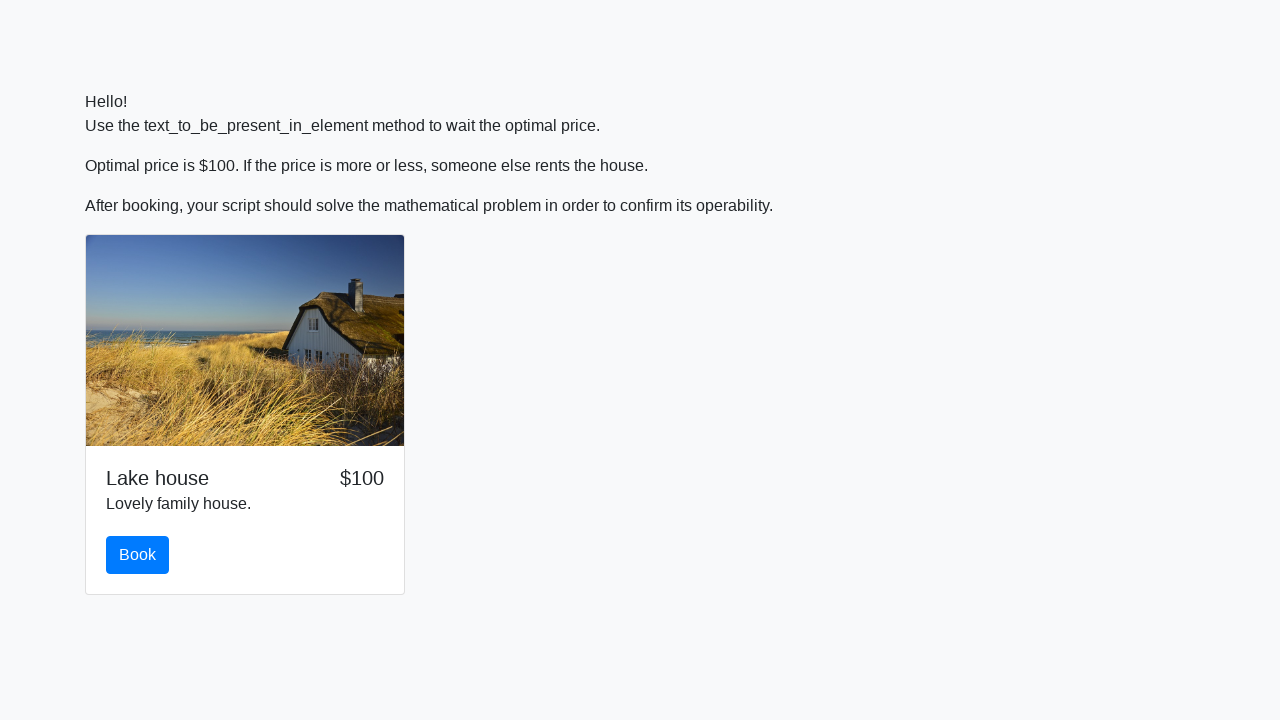

Clicked the book button at (138, 555) on #book
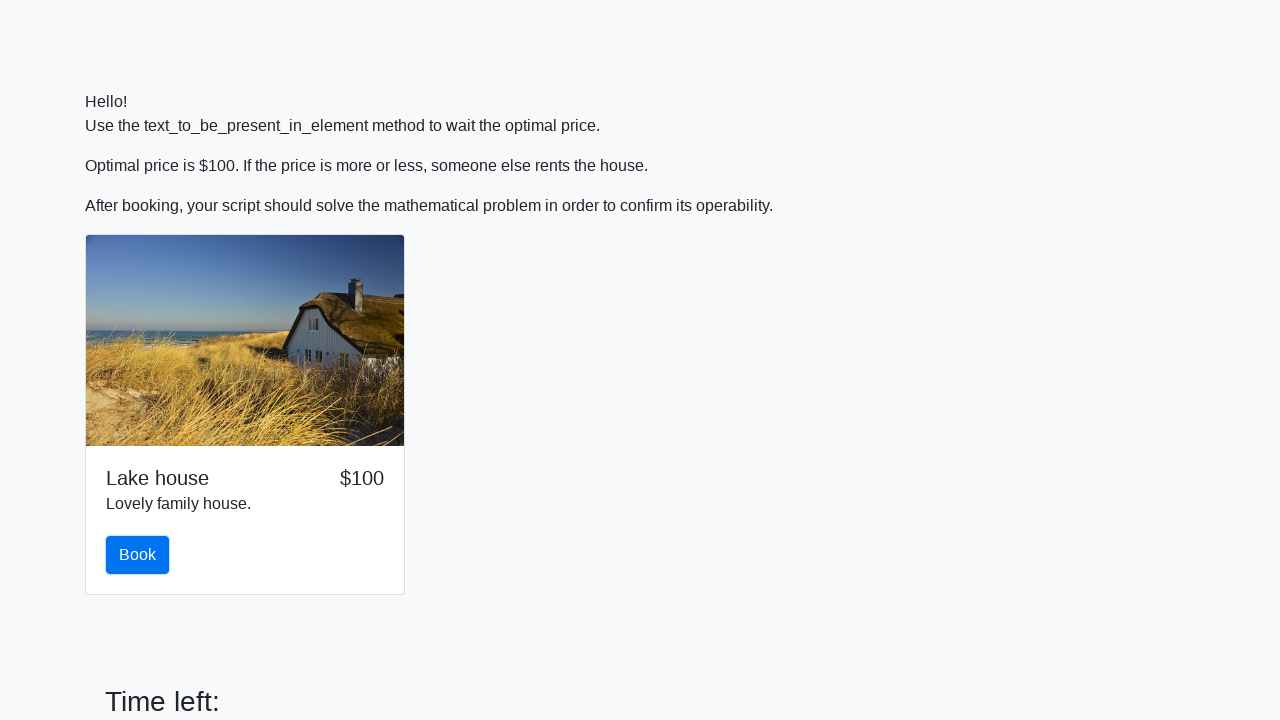

Retrieved input value: 621
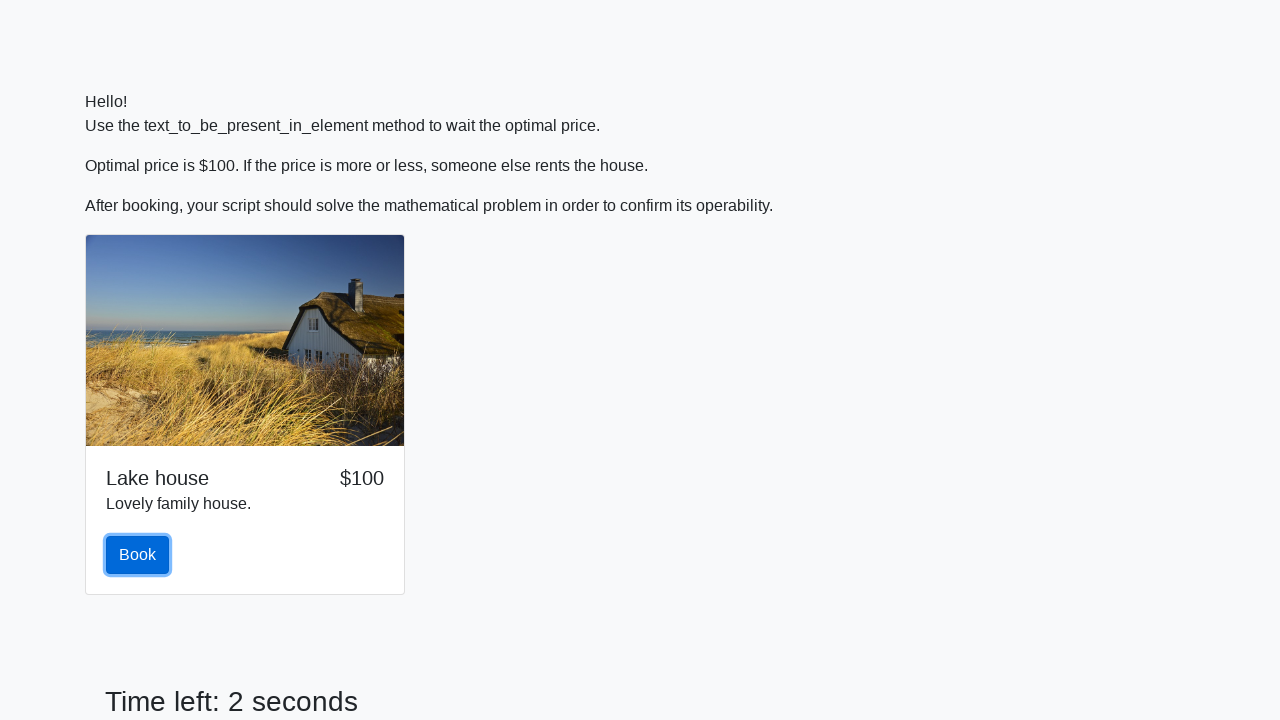

Calculated answer using formula: 2.3341286966427885
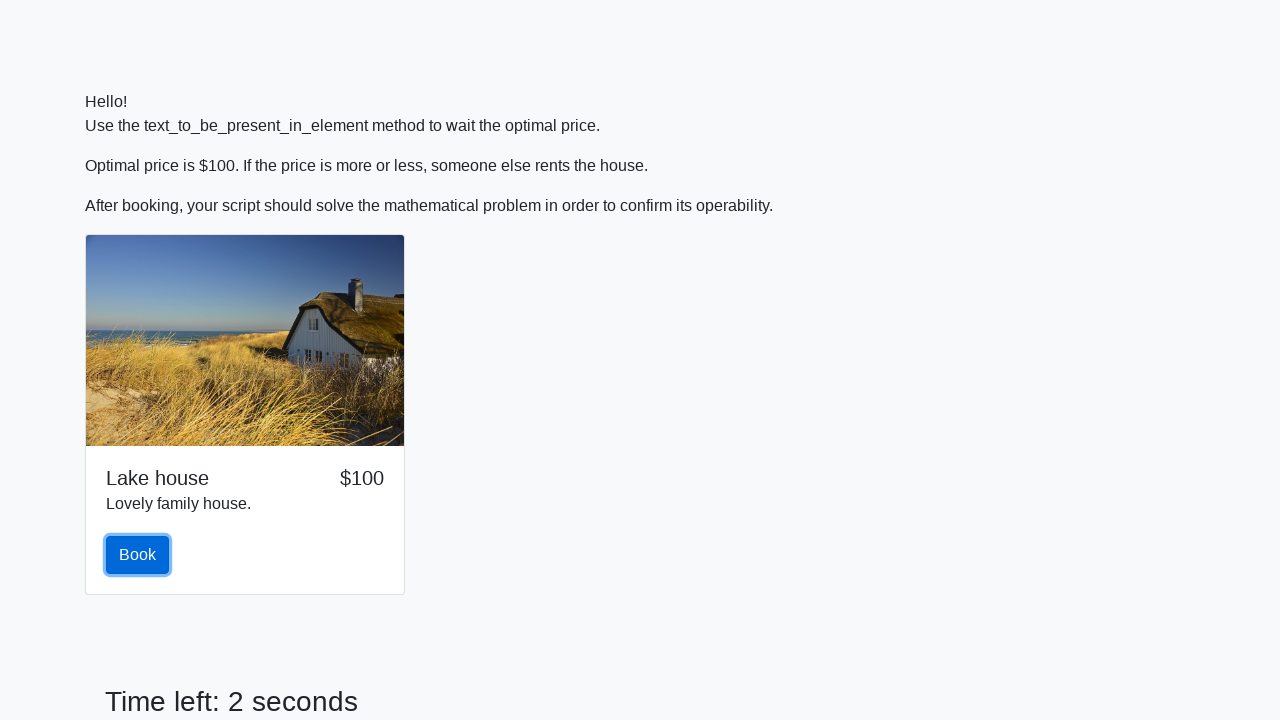

Filled answer field with calculated value on #answer
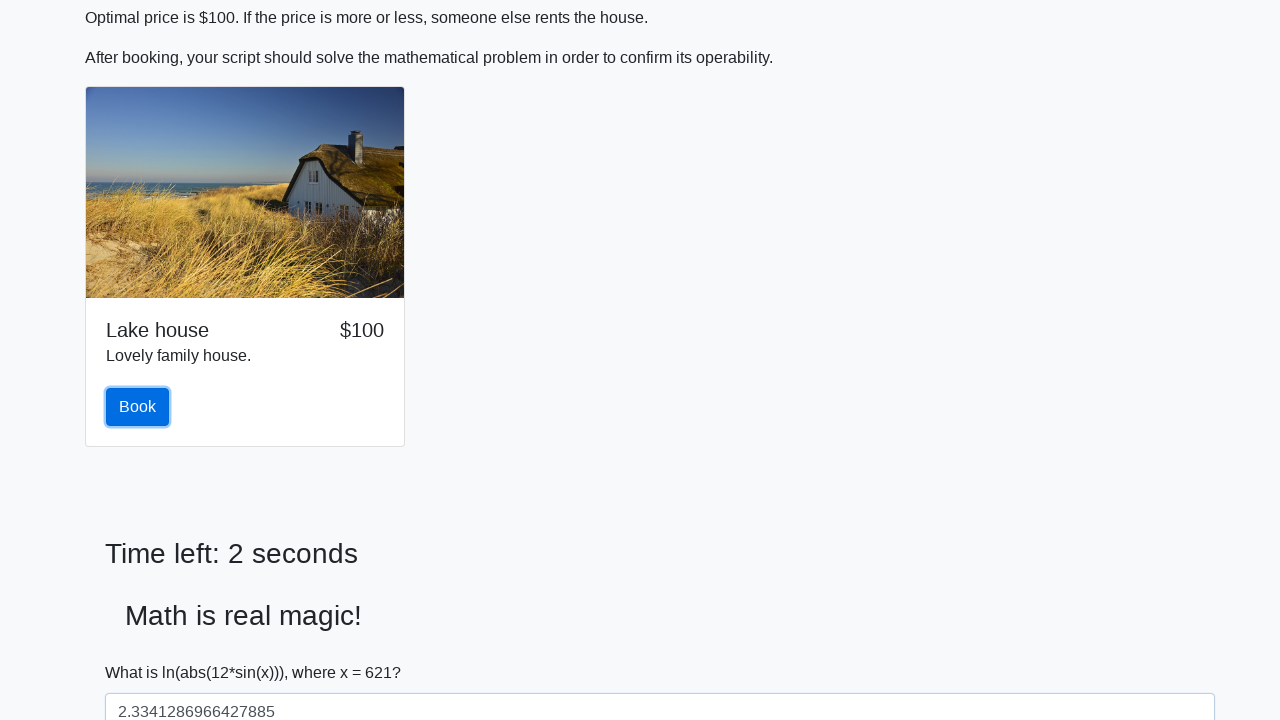

Submitted the form at (143, 651) on button[type='submit']
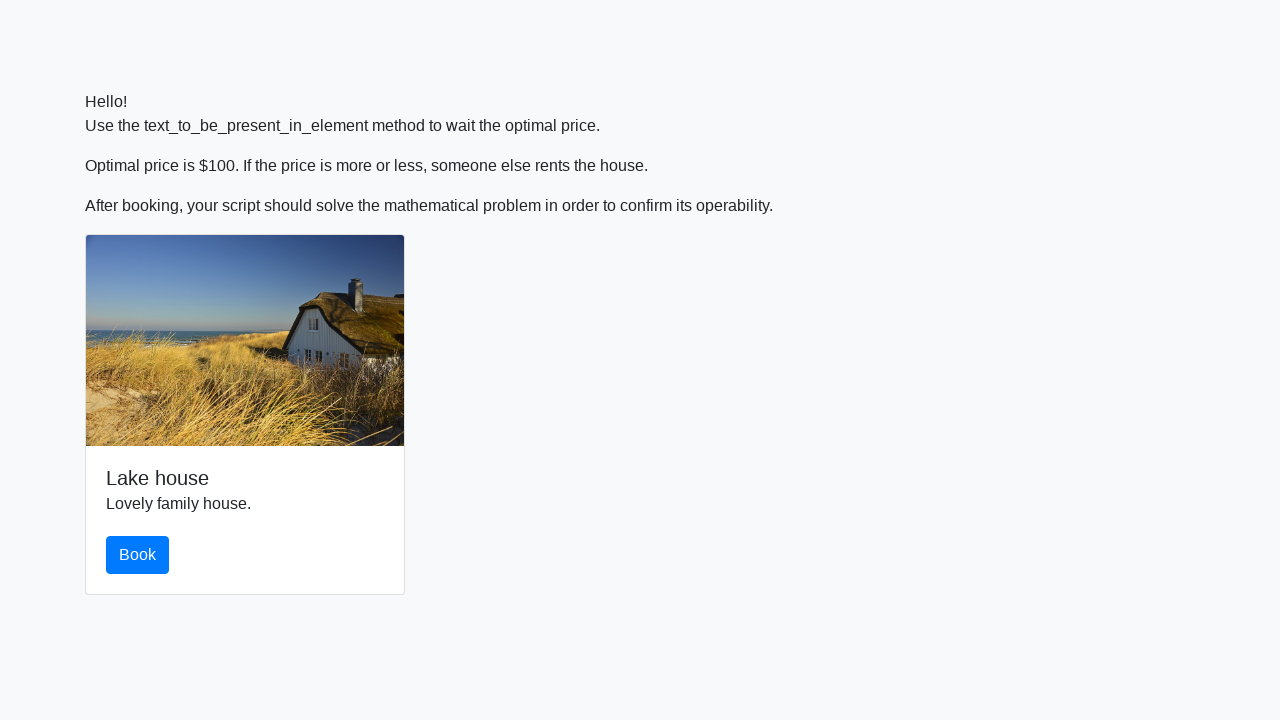

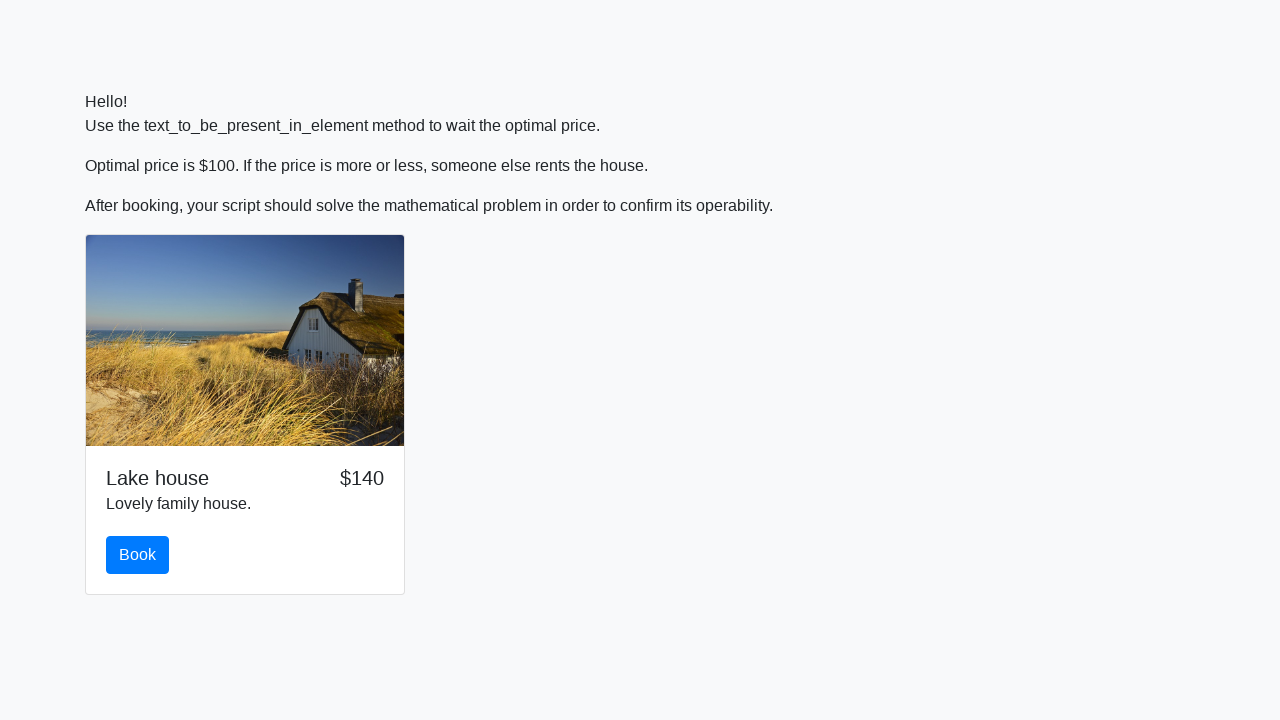